Tests right-click context menu functionality on a sidebar element

Starting URL: https://jqueryui.com/resizable/

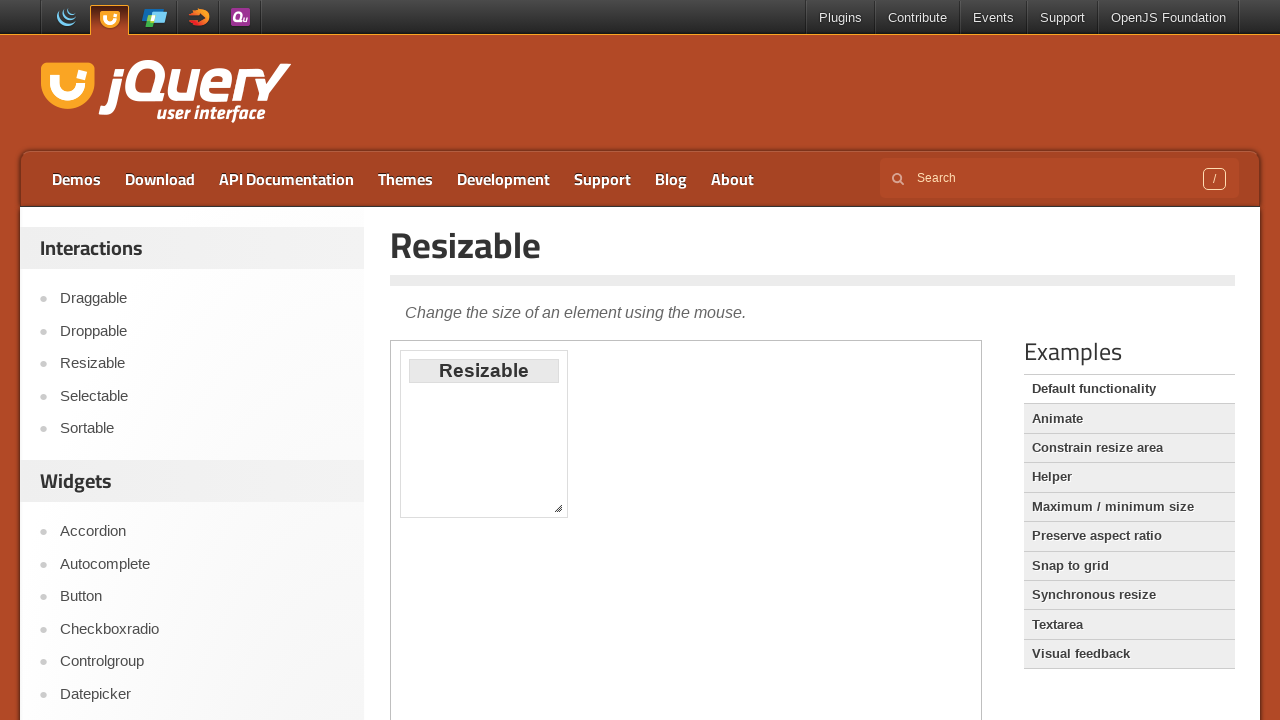

Navigated to jQuery UI resizable demo page
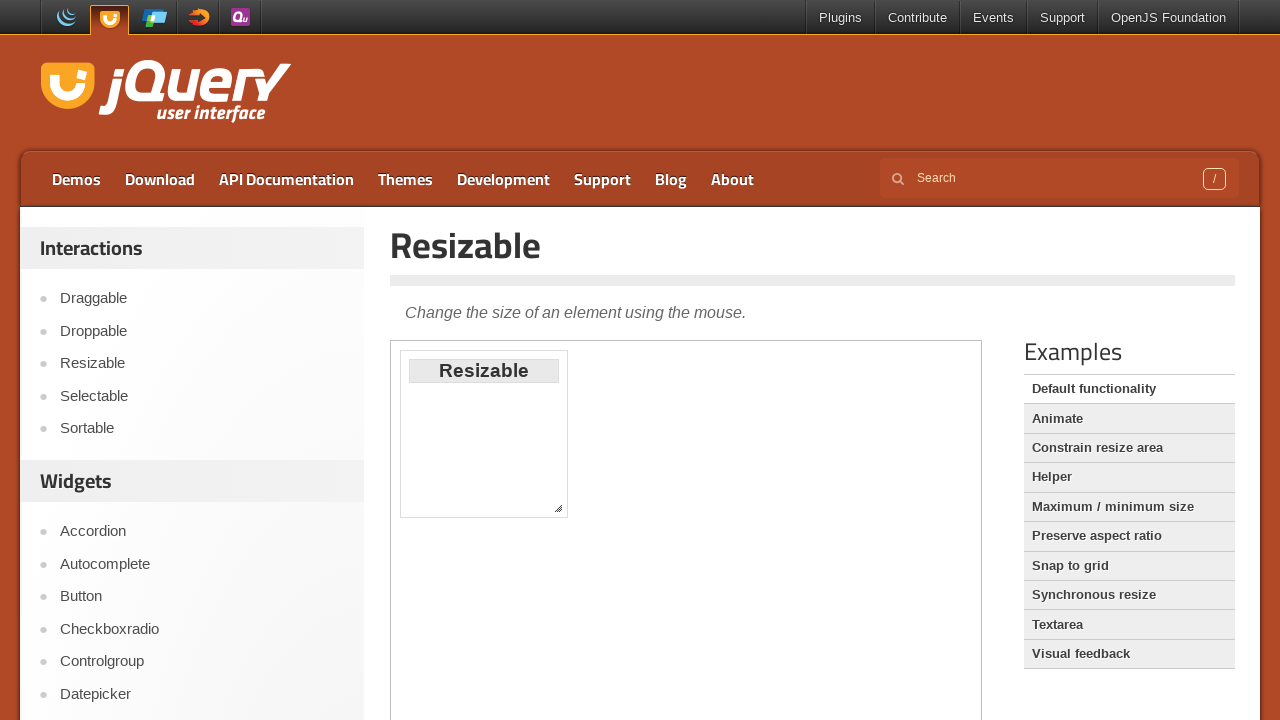

Right-clicked on sidebar element to open context menu at (202, 396) on xpath=//*[@id='sidebar']/aside[1]/ul/li[4]/a
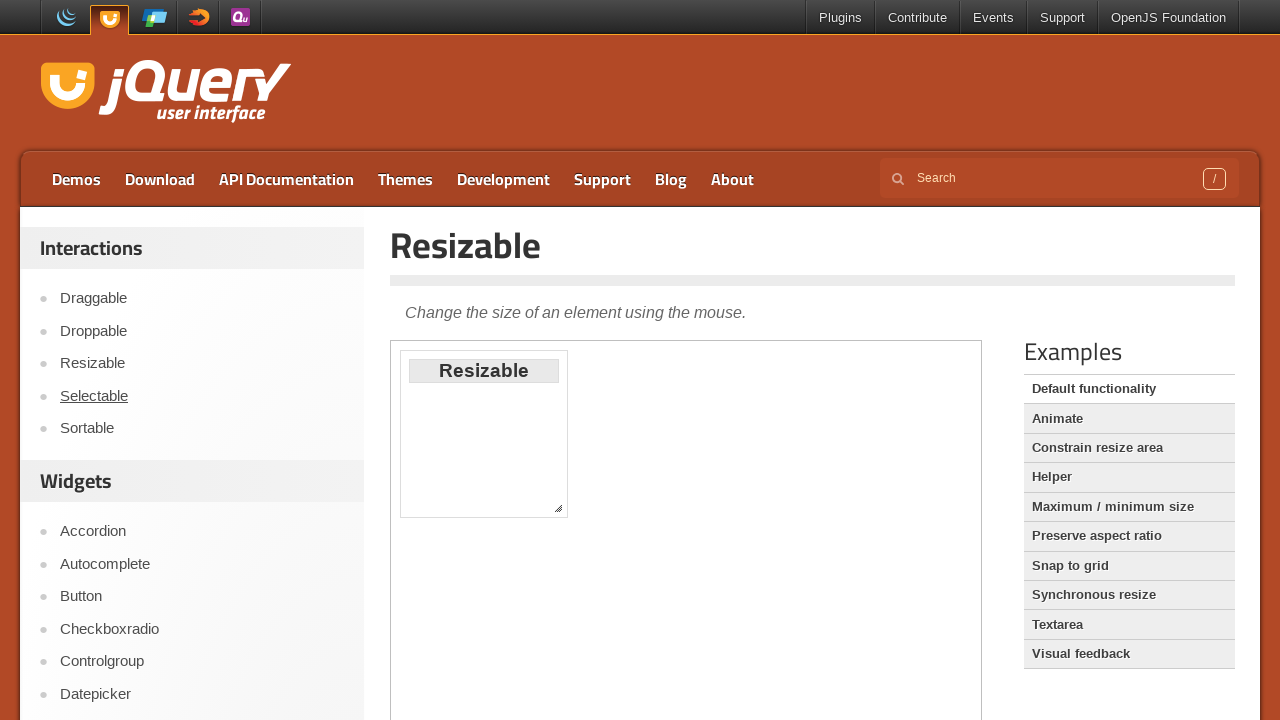

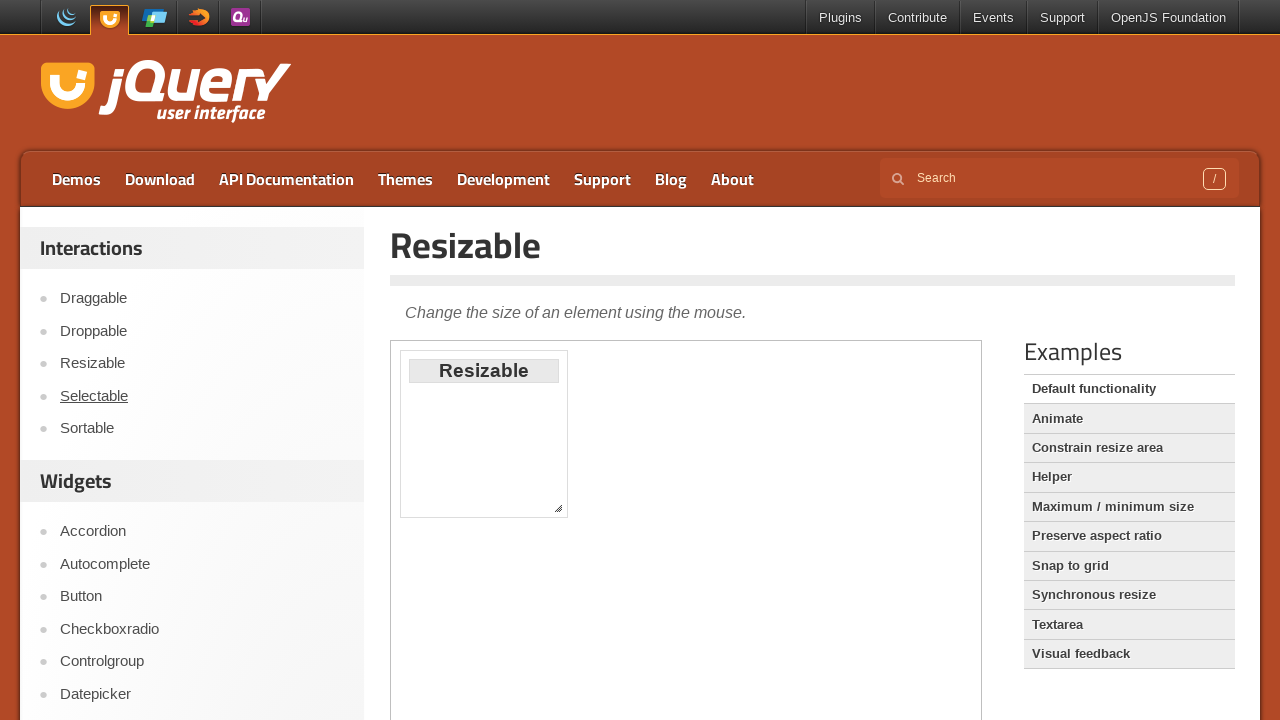